Tests delayed alert handling by clicking a button that triggers an alert after 5 seconds and accepting it

Starting URL: https://demoqa.com/alerts

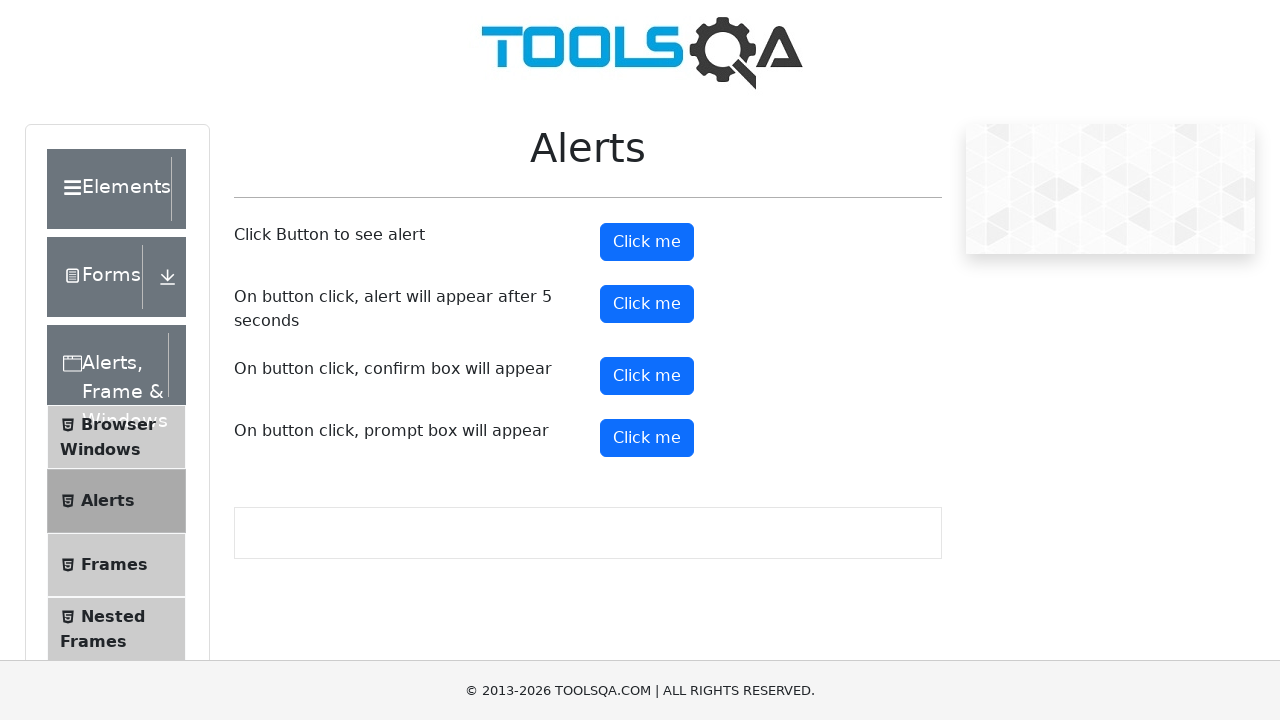

Set up dialog handler to automatically accept alerts
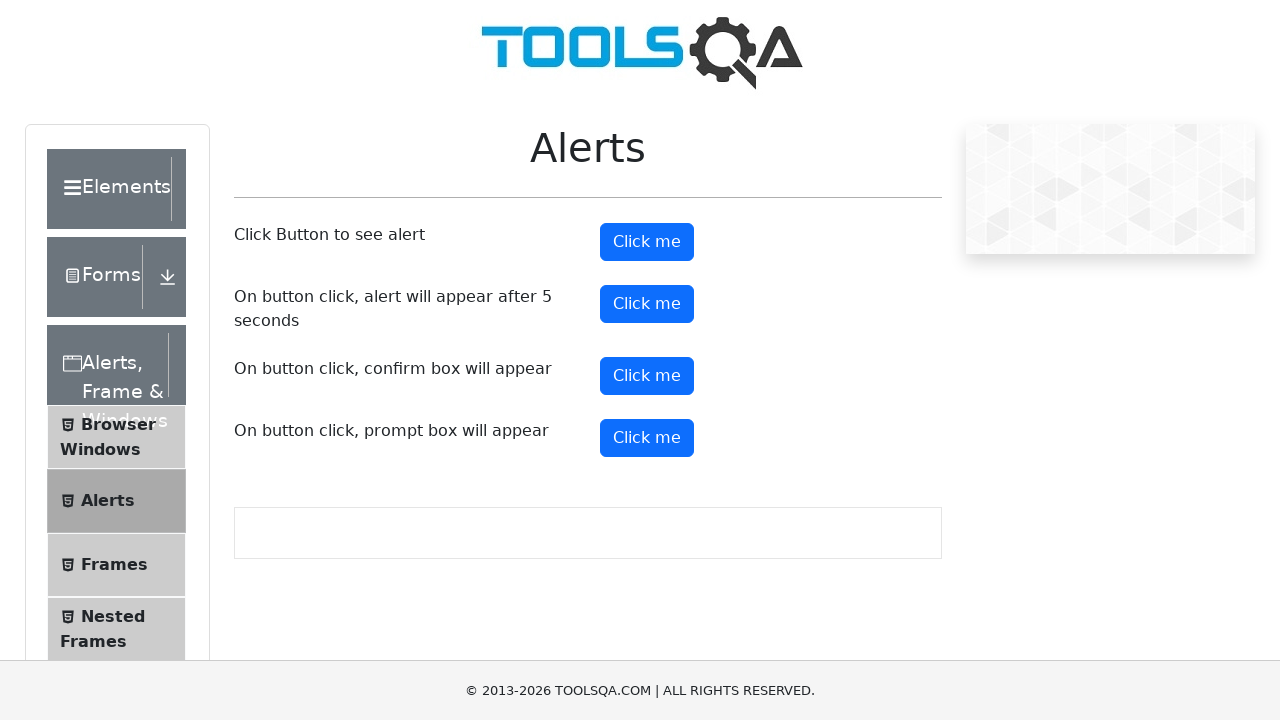

Clicked the timer alert button at (647, 304) on #timerAlertButton
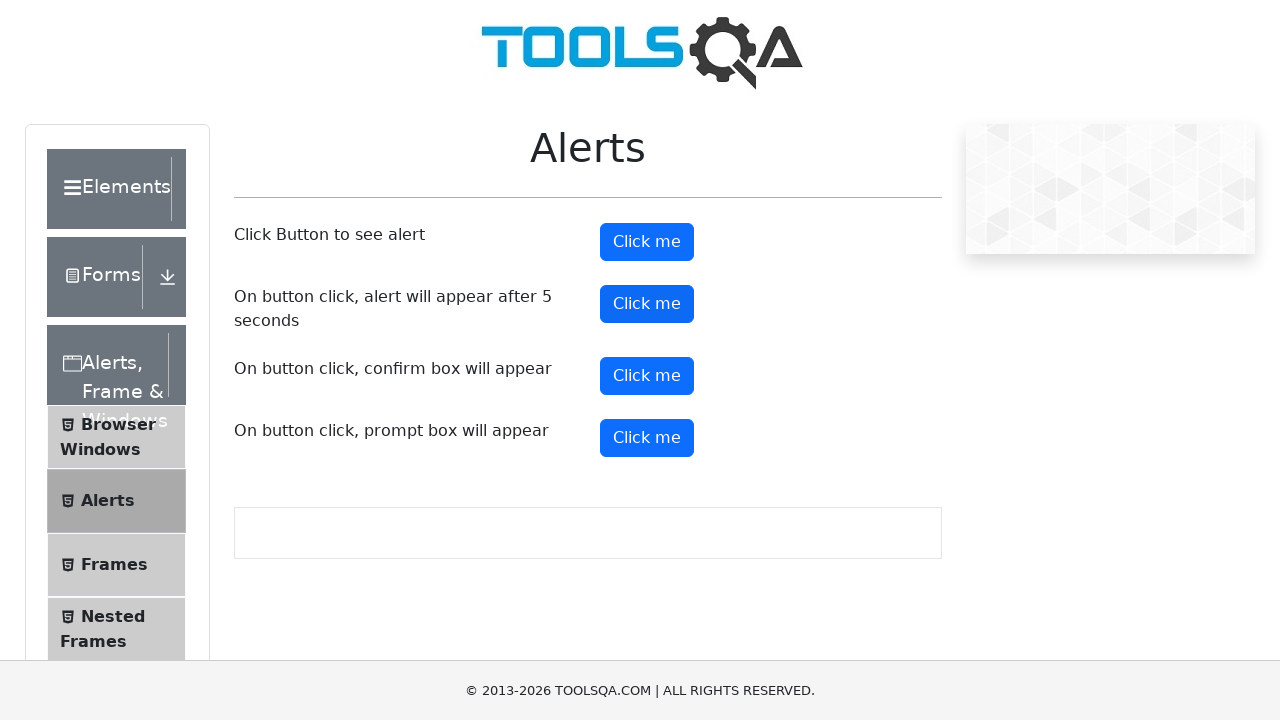

Waited 6 seconds for delayed alert to appear and be accepted
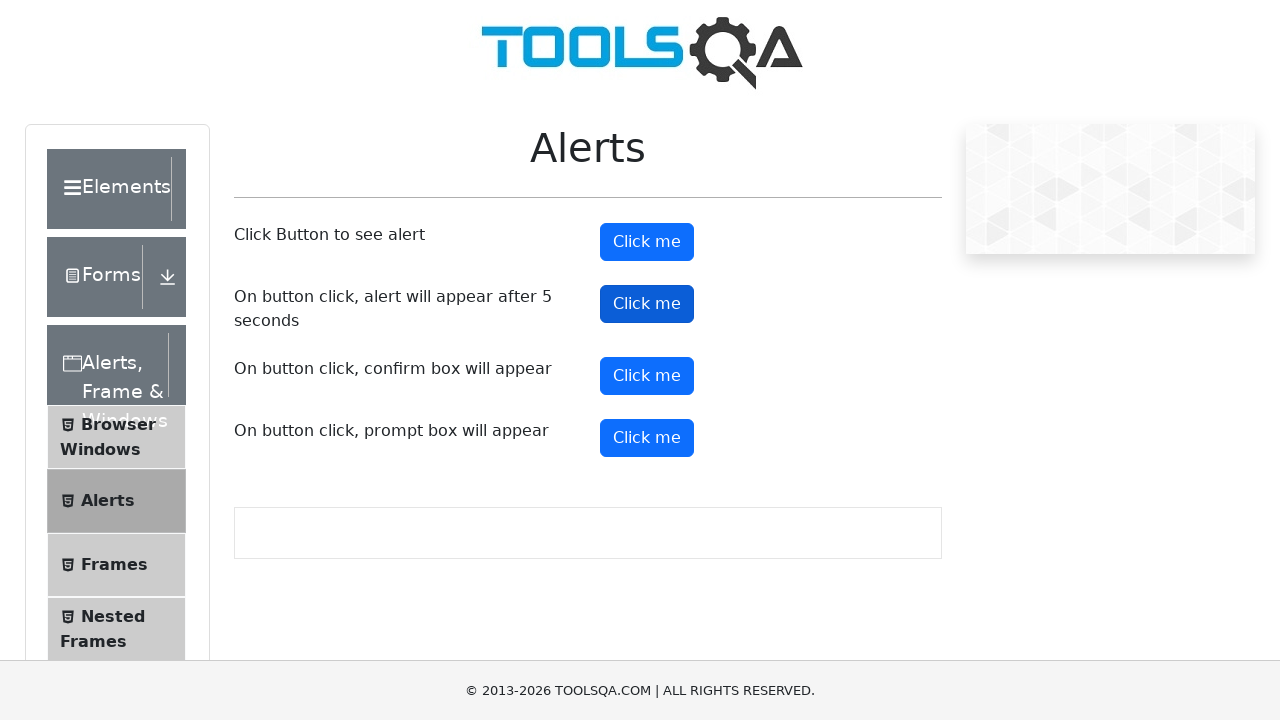

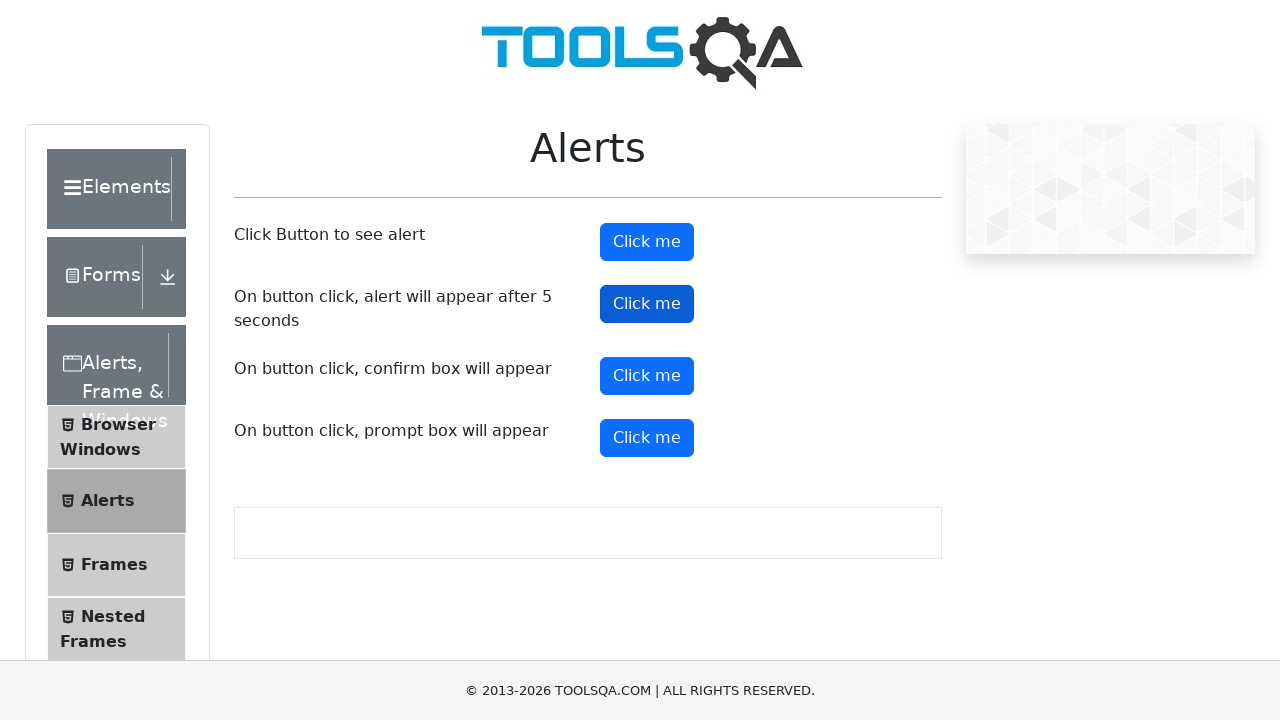